Tests basic form controls including radio buttons, checkboxes, and navigation links on a tutorial website

Starting URL: https://www.hyrtutorials.com/p/basic-controls.html

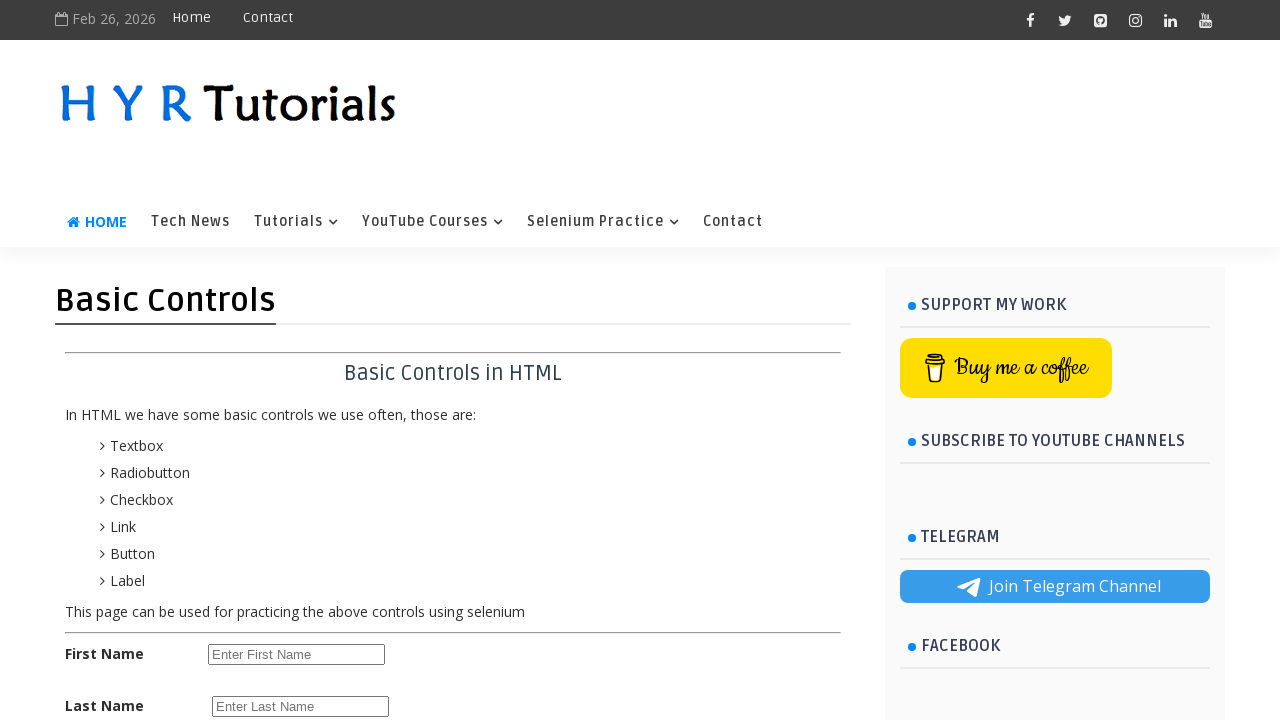

Clicked female radio button at (286, 426) on #femalerb
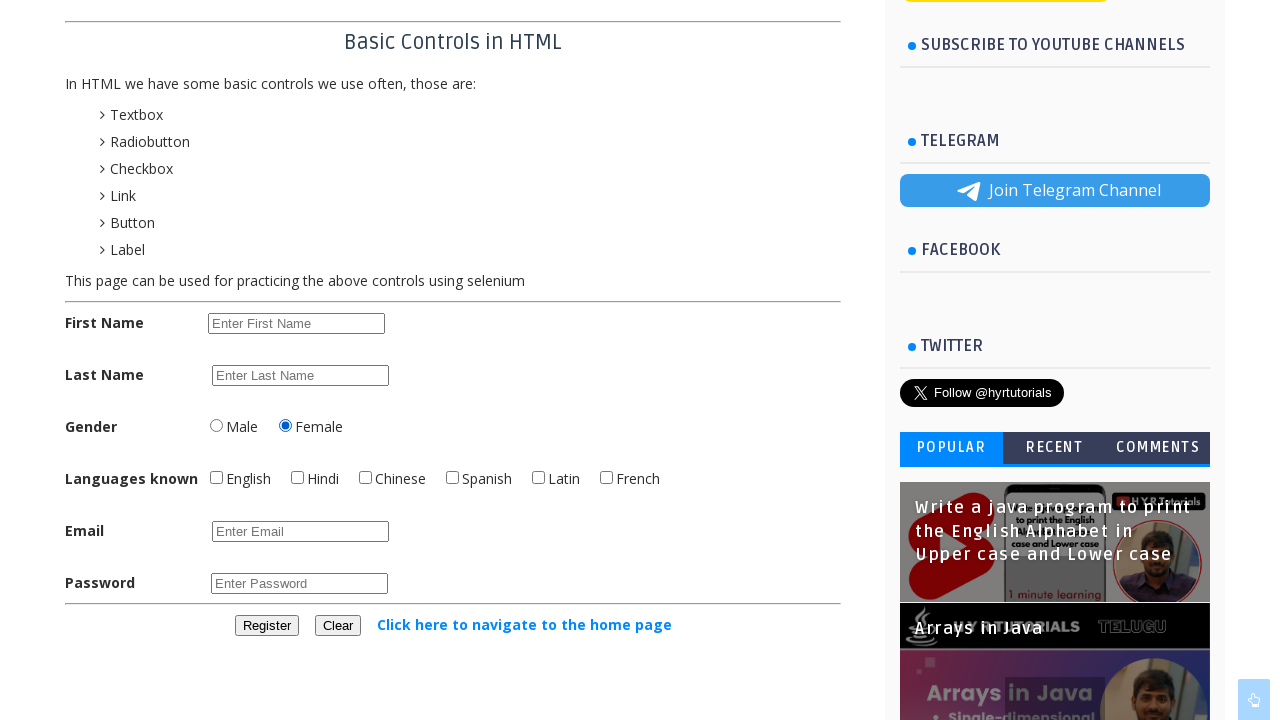

Clicked English checkbox at (216, 478) on #englishchbx
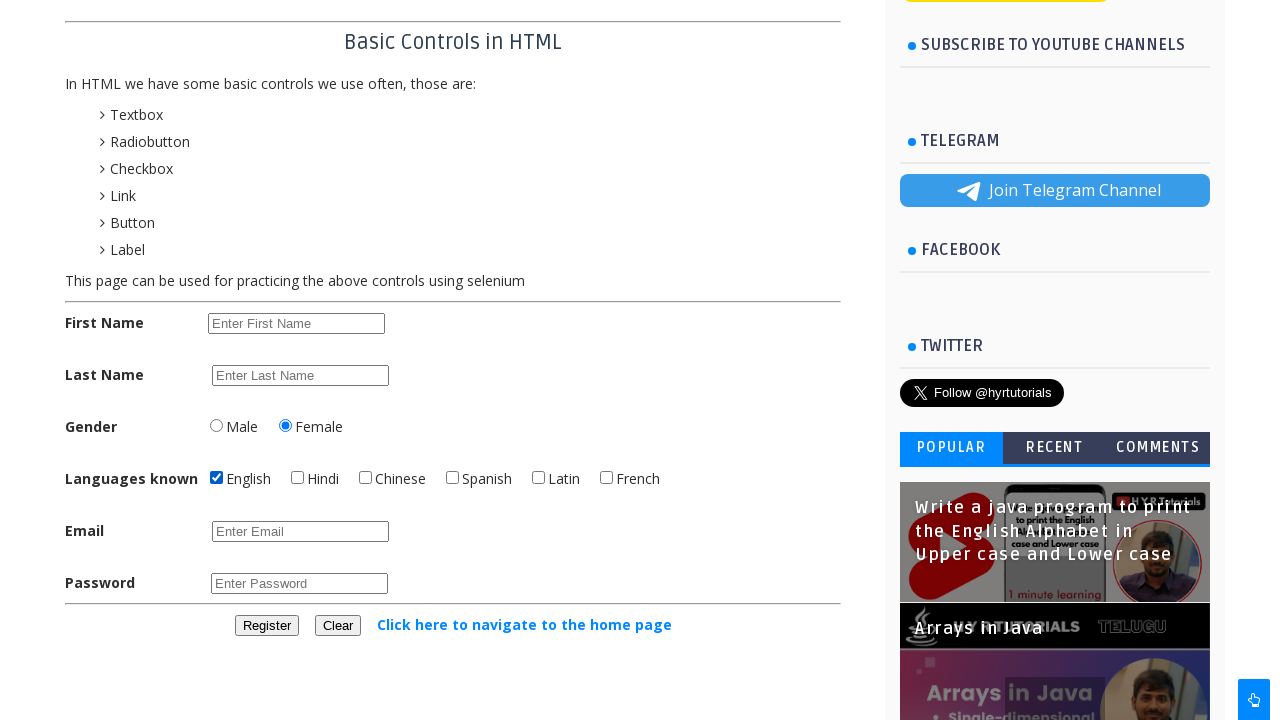

Clicked Hindi checkbox at (298, 478) on #hindichbx
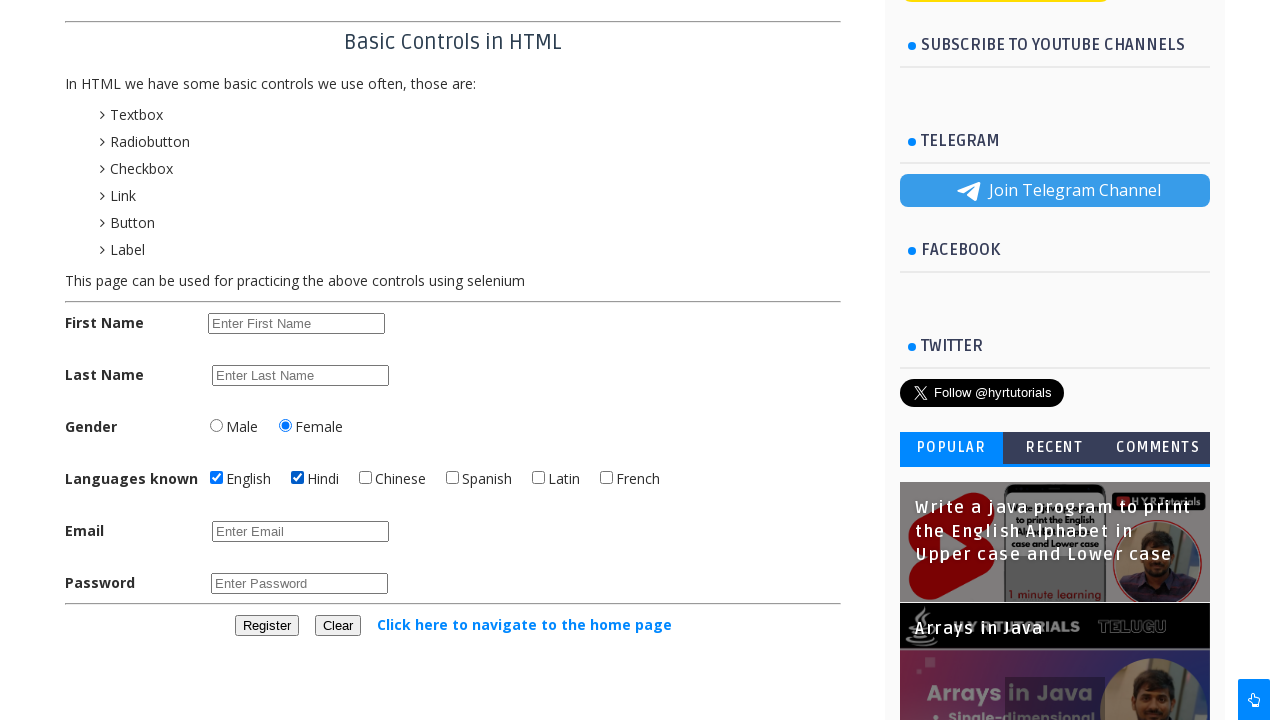

Clicked French checkbox at (606, 478) on #frenchchbx
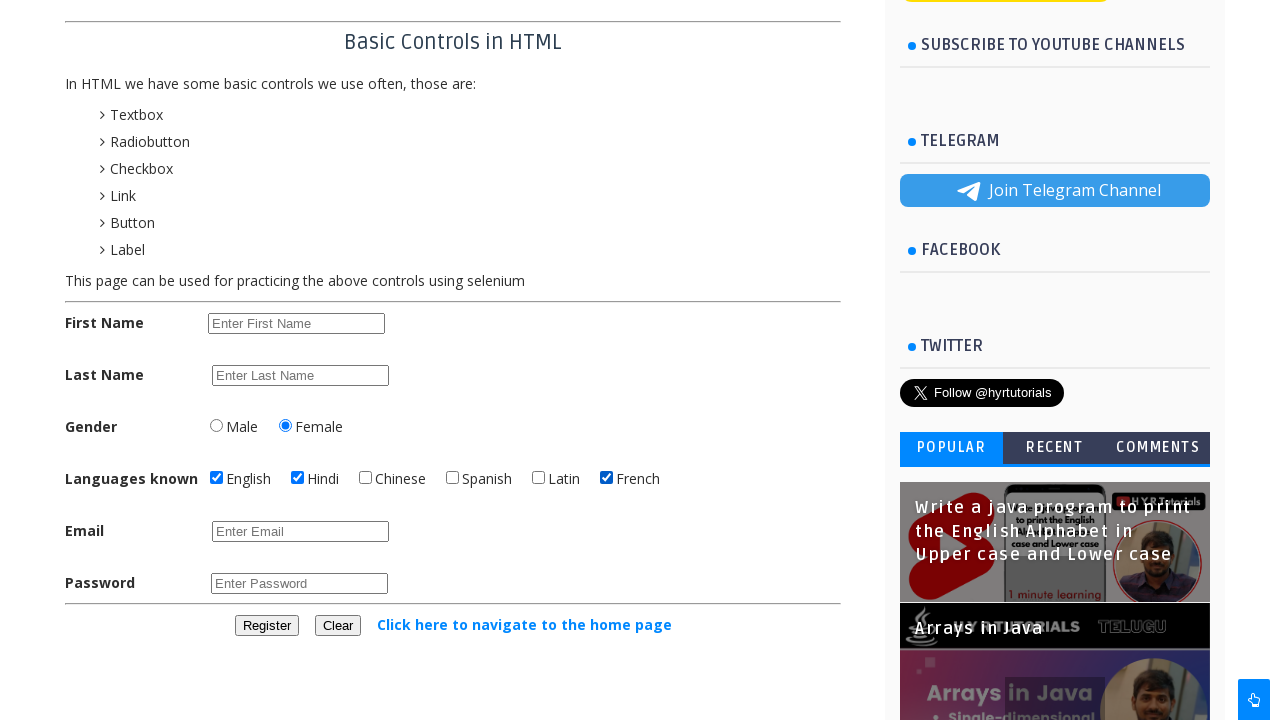

Unchecked Hindi checkbox at (298, 478) on #hindichbx
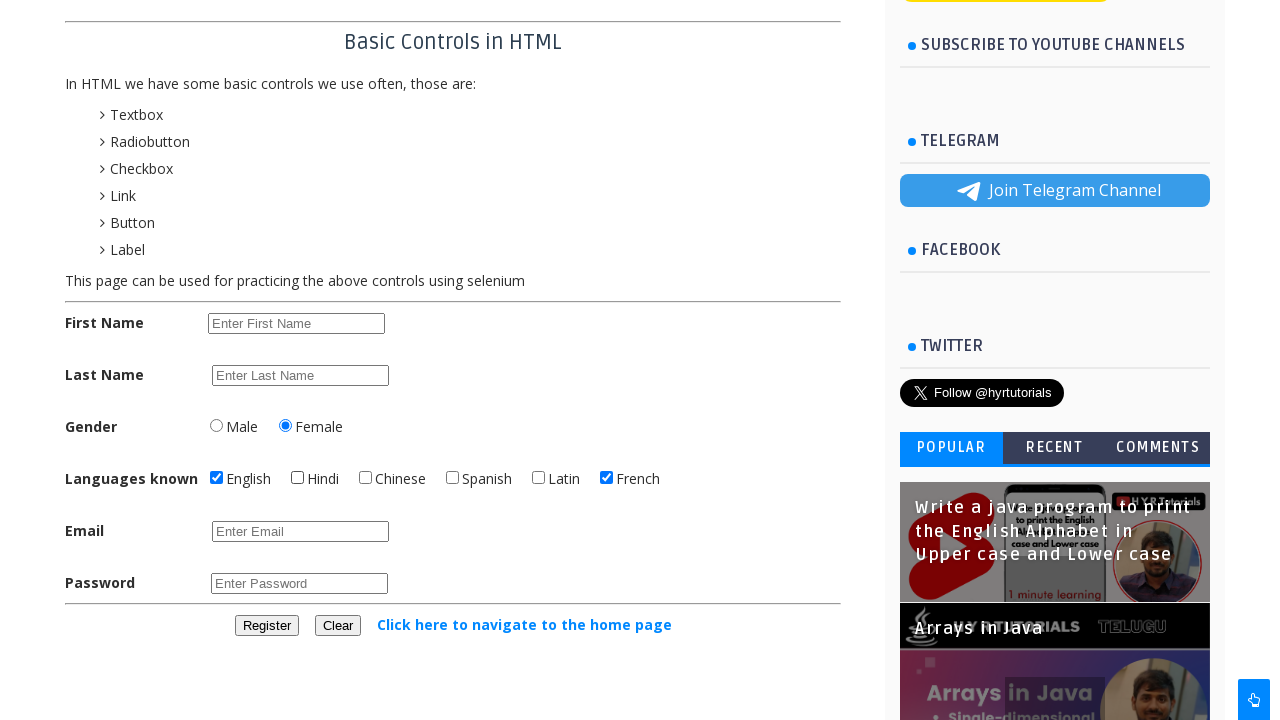

Clicked the submit button at (266, 626) on .bcButton
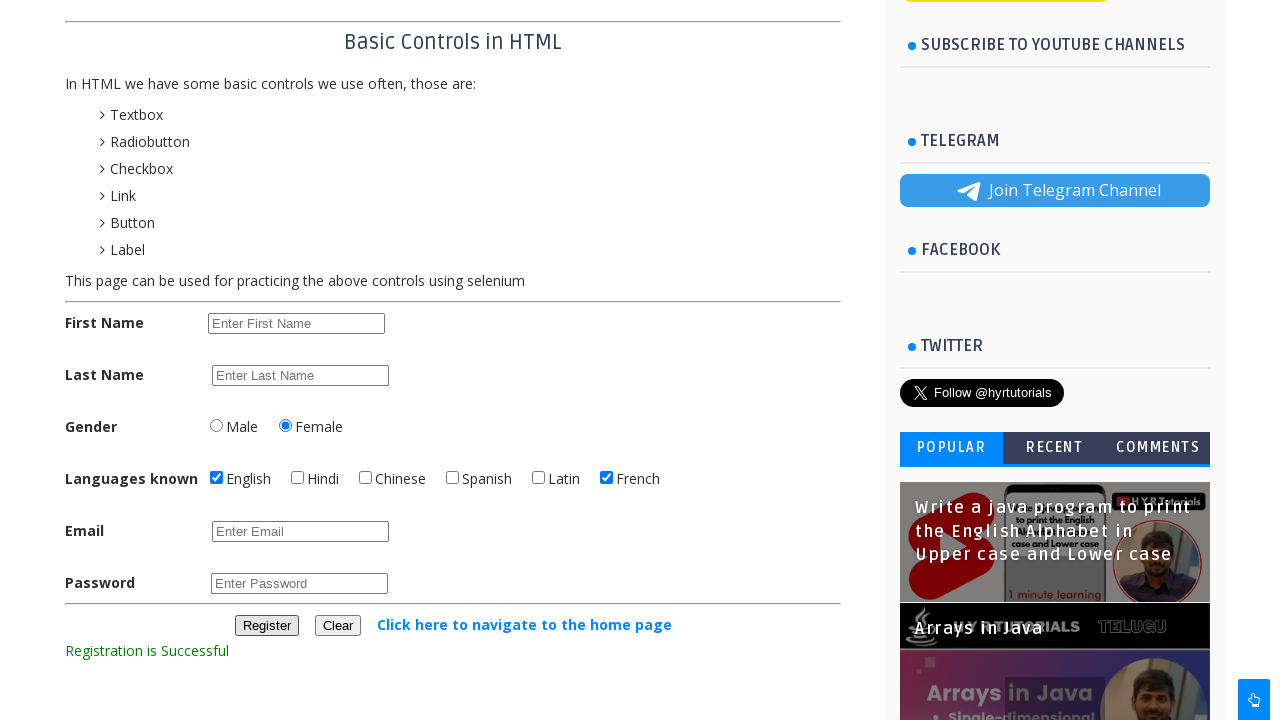

Message element appeared
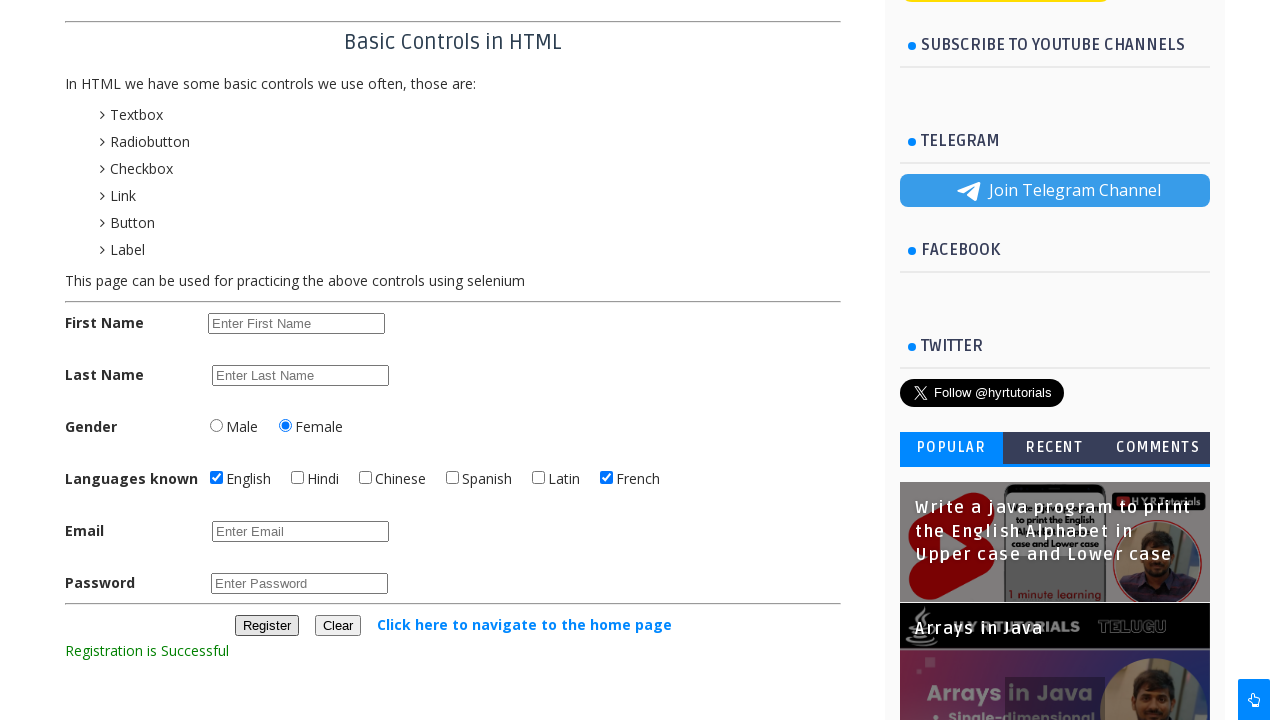

Retrieved message text: Registration is Successful
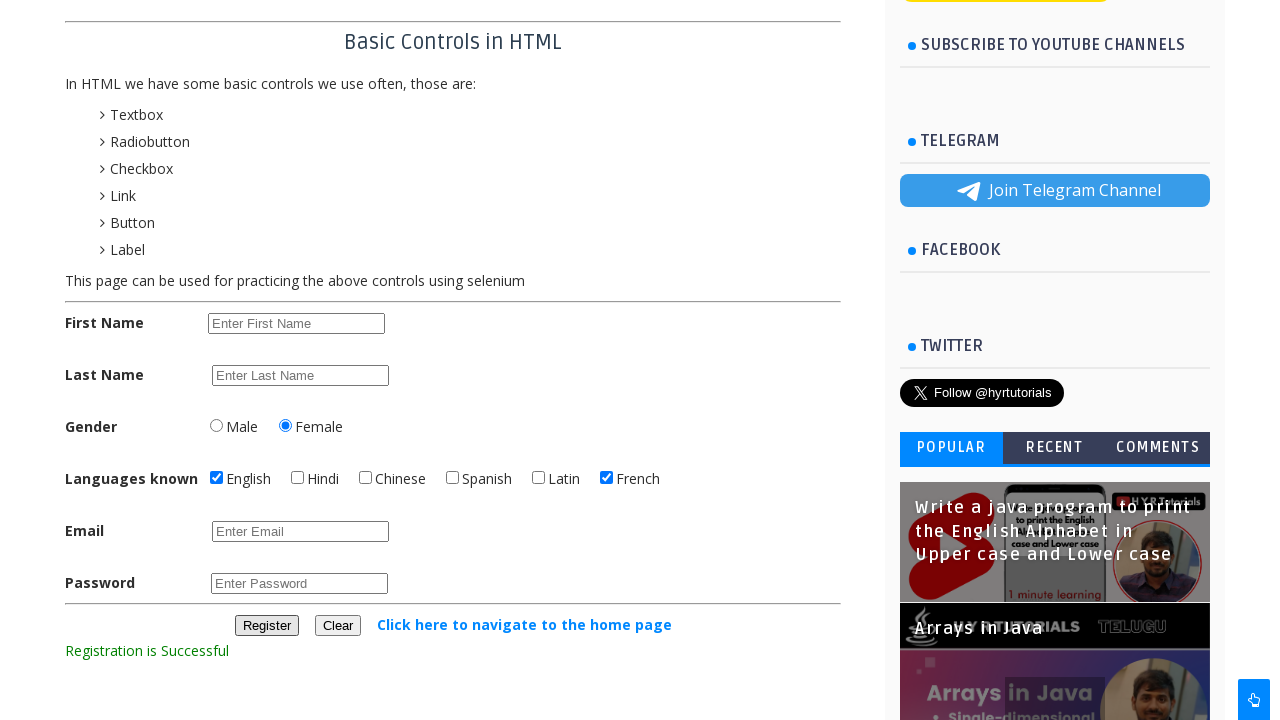

Clicked link to navigate to home page at (524, 624) on text=Click here to navigate to the home page
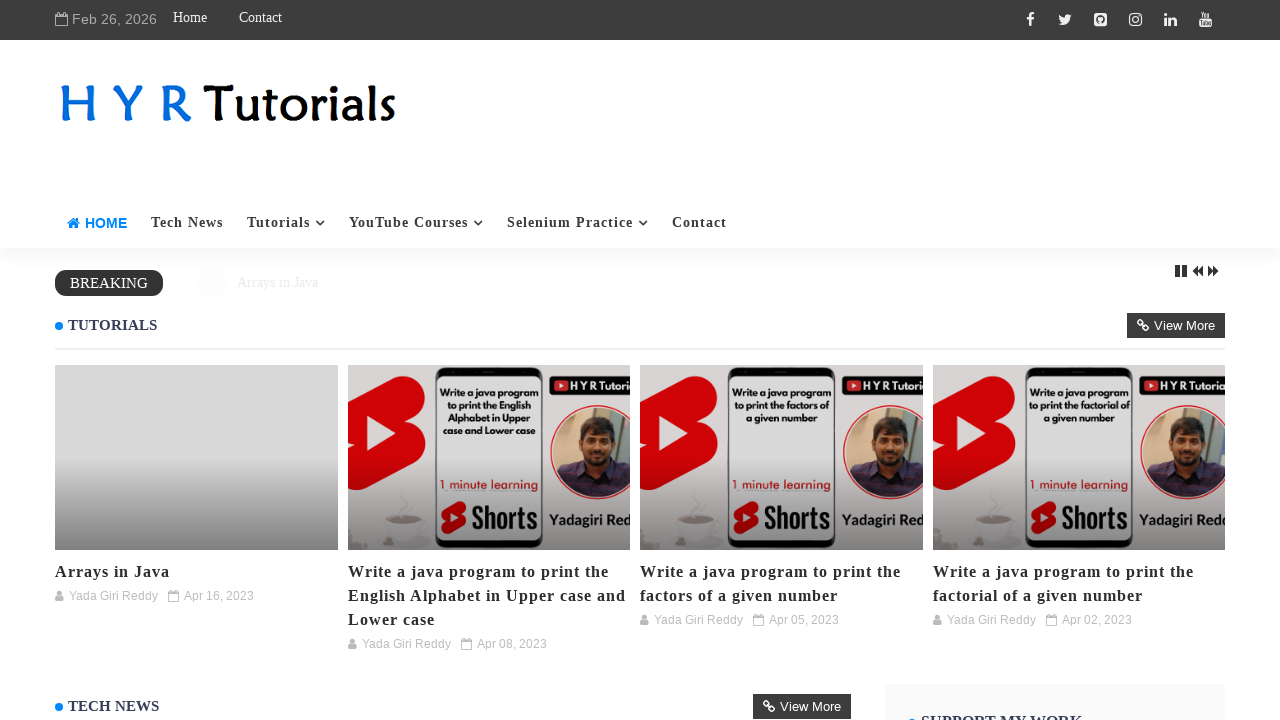

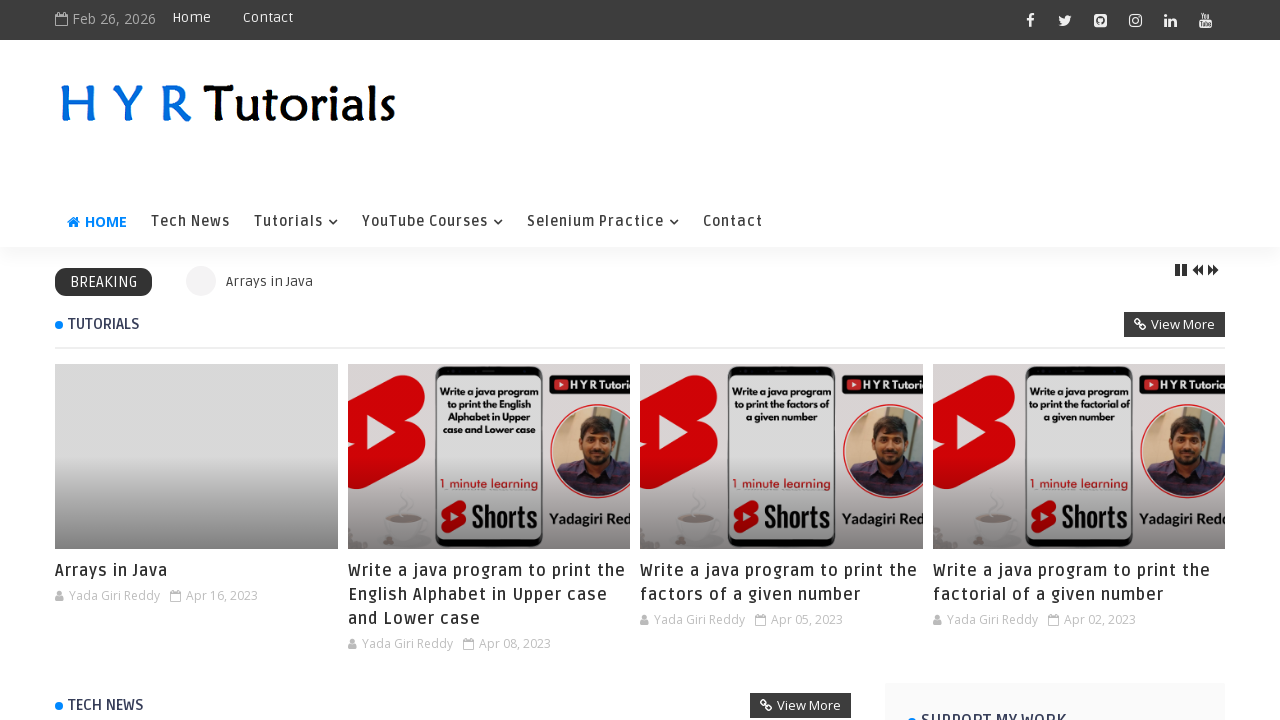